Tests language dropdown by selecting the last available option from the list

Starting URL: https://letcode.in/dropdowns

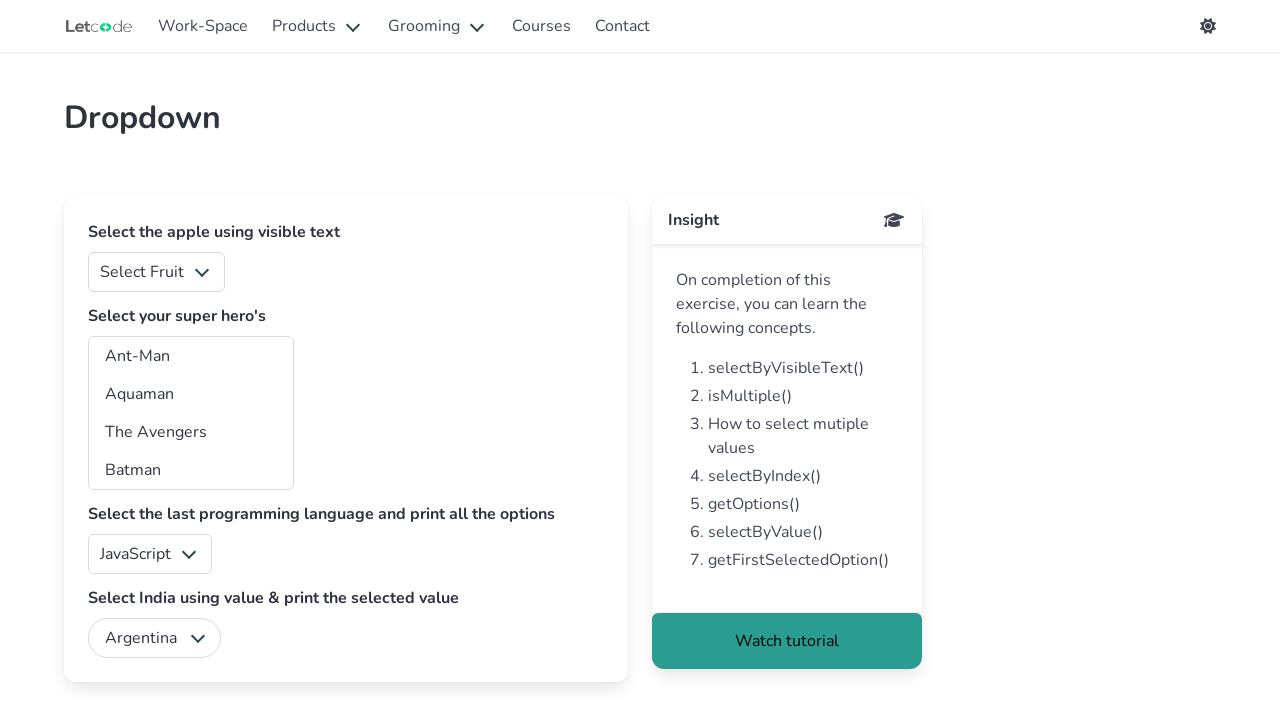

Located language dropdown element
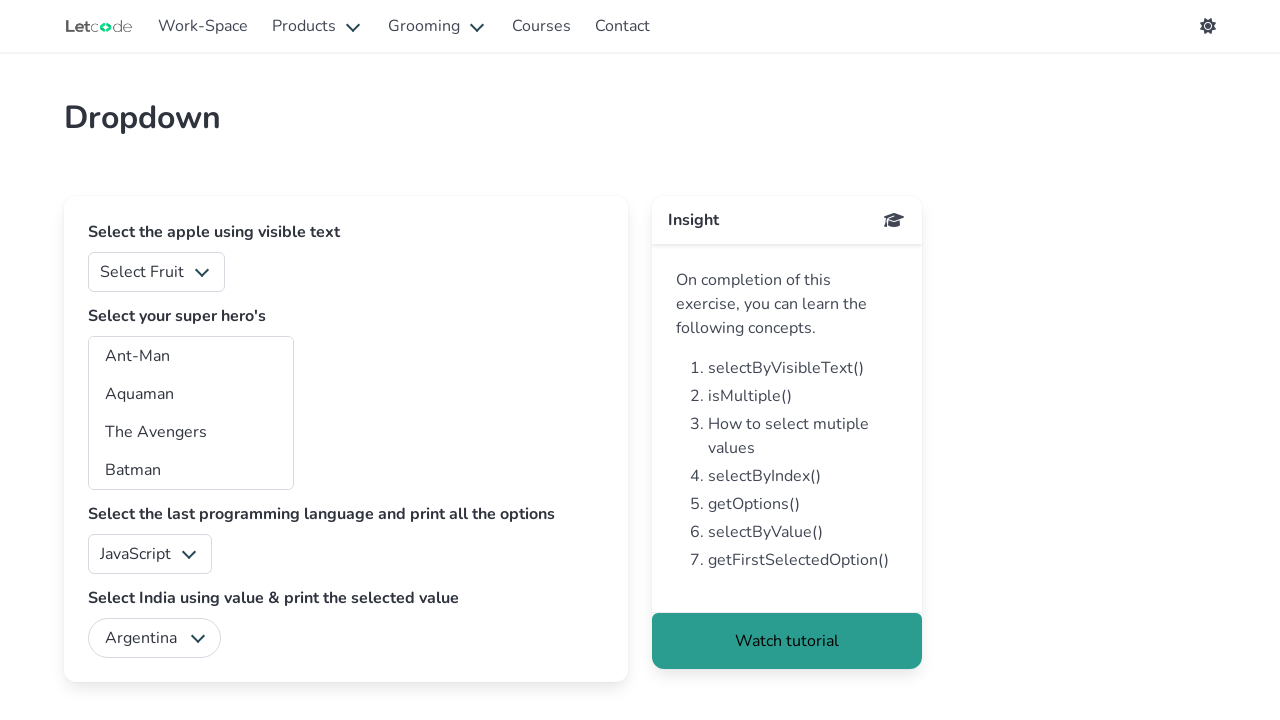

Retrieved all options from language dropdown
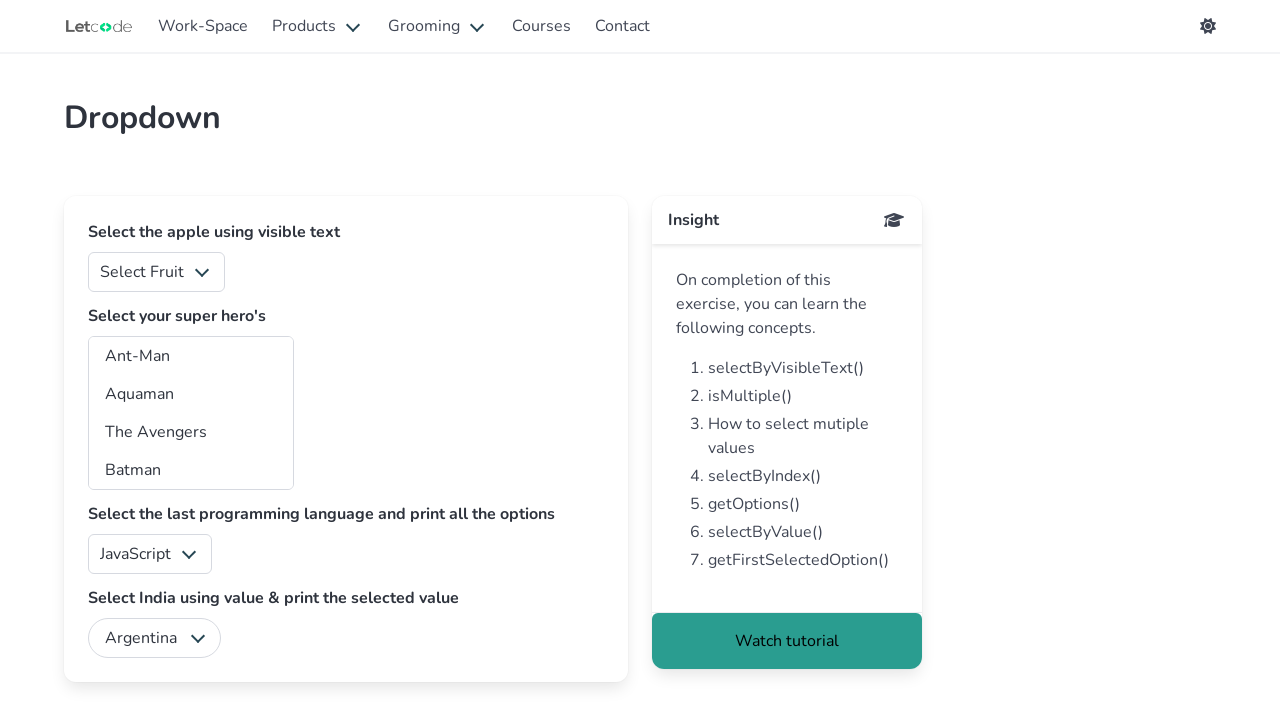

Got text content of last option in dropdown
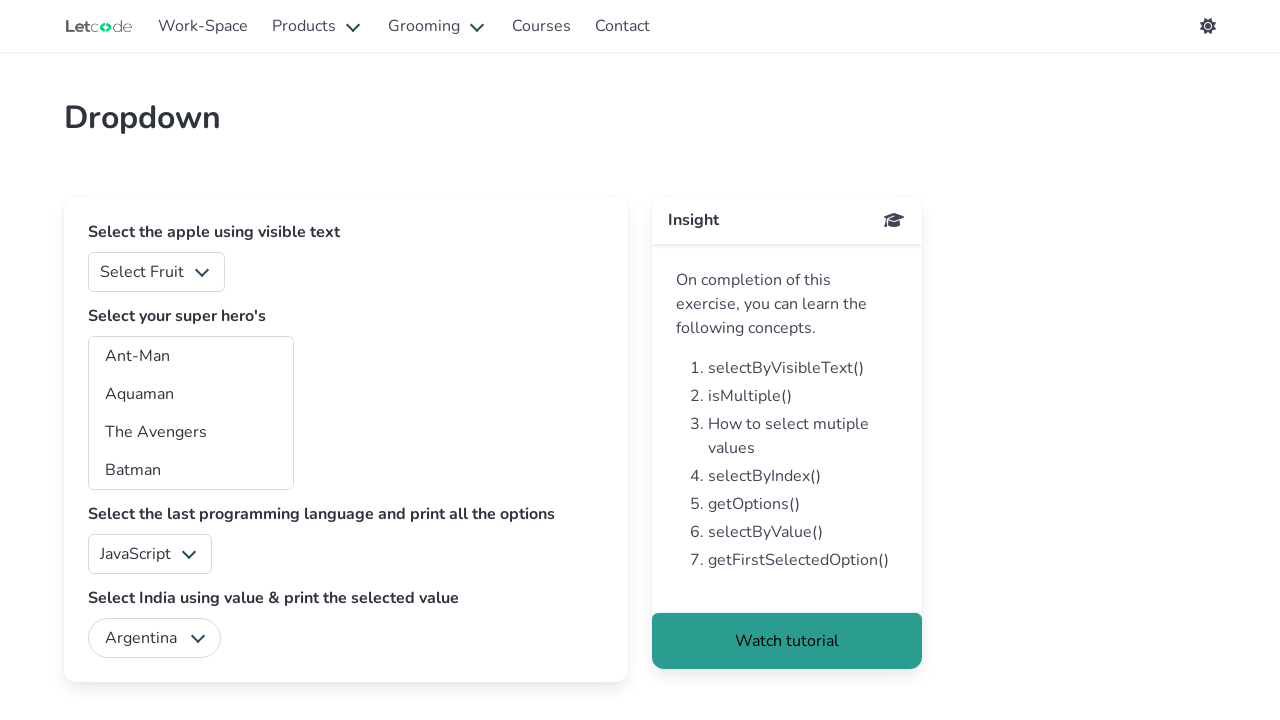

Selected last option 'C#' from language dropdown on select#lang
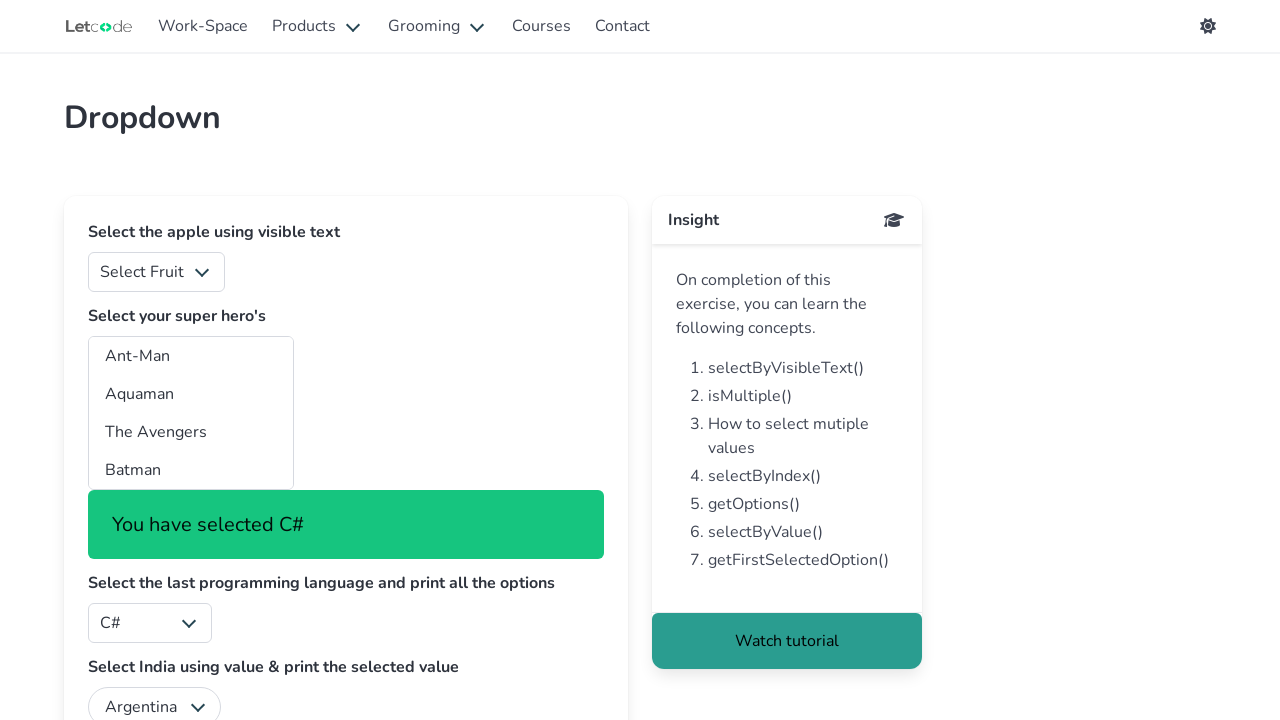

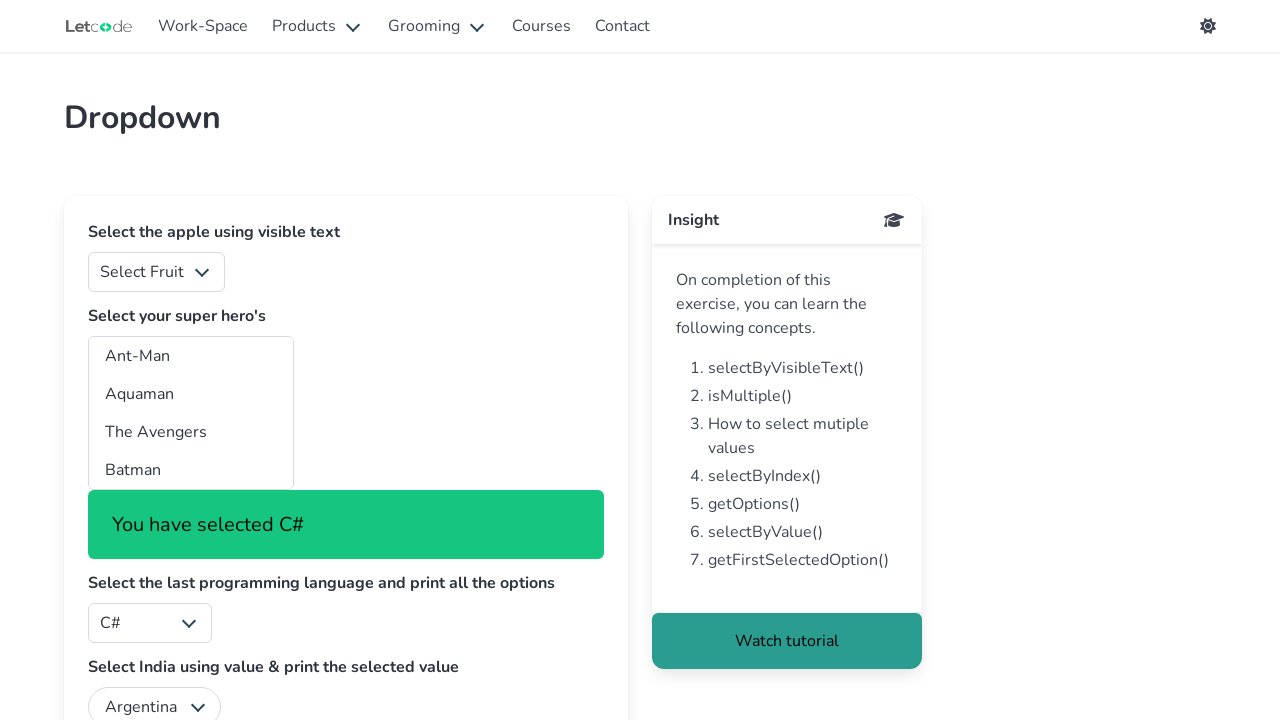